Tests a web form by entering text into a text box, submitting the form, and verifying the success message is displayed

Starting URL: https://www.selenium.dev/selenium/web/web-form.html

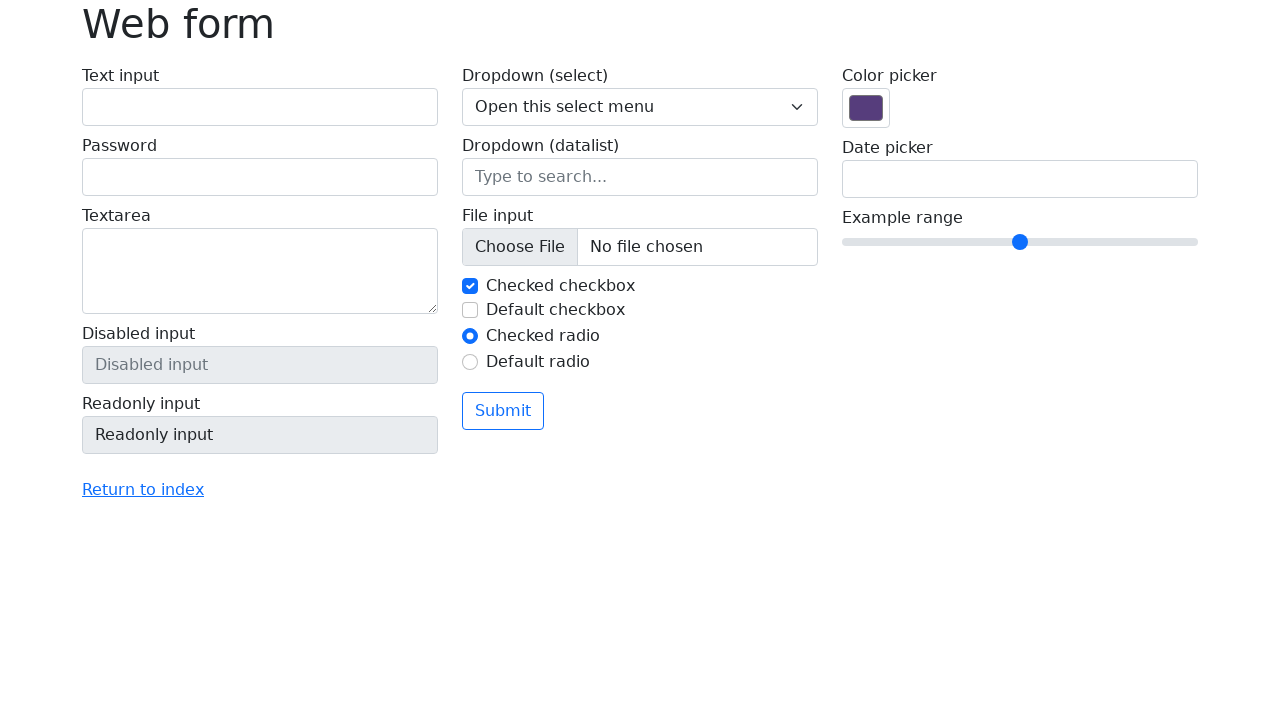

Navigated to web form page
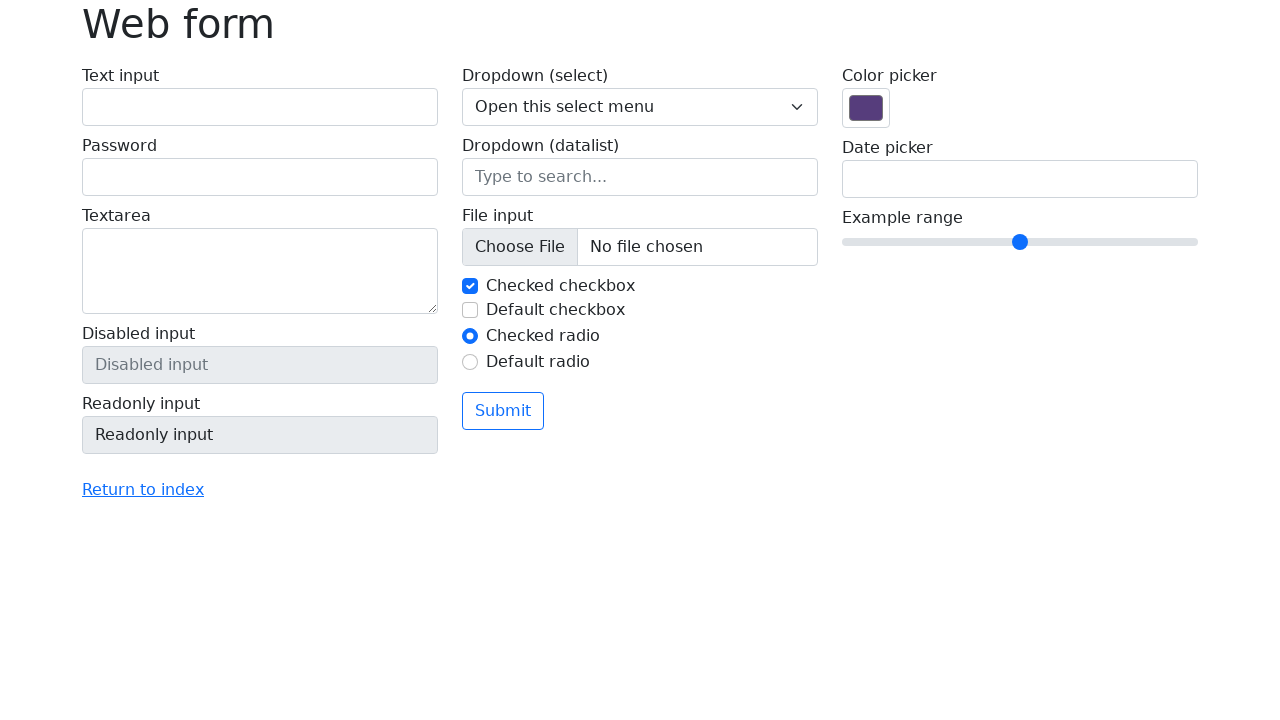

Filled text field with 'Selenium' on input[name='my-text']
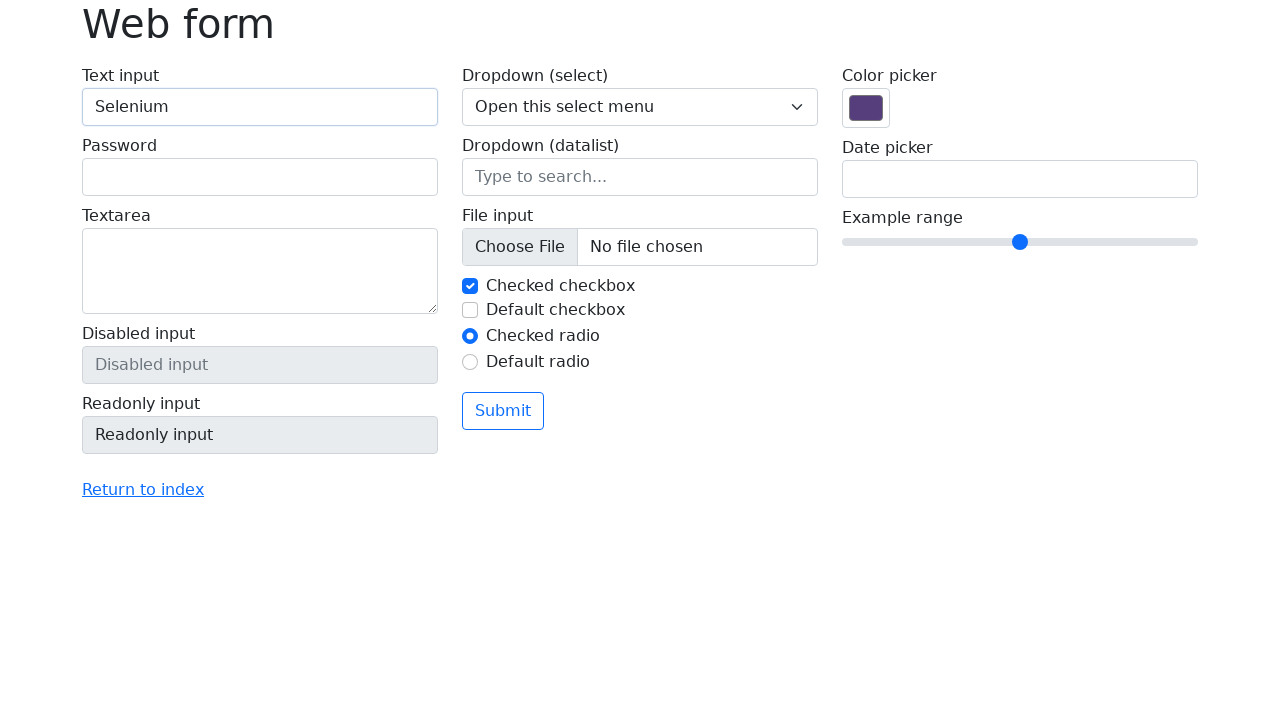

Clicked submit button at (503, 411) on button
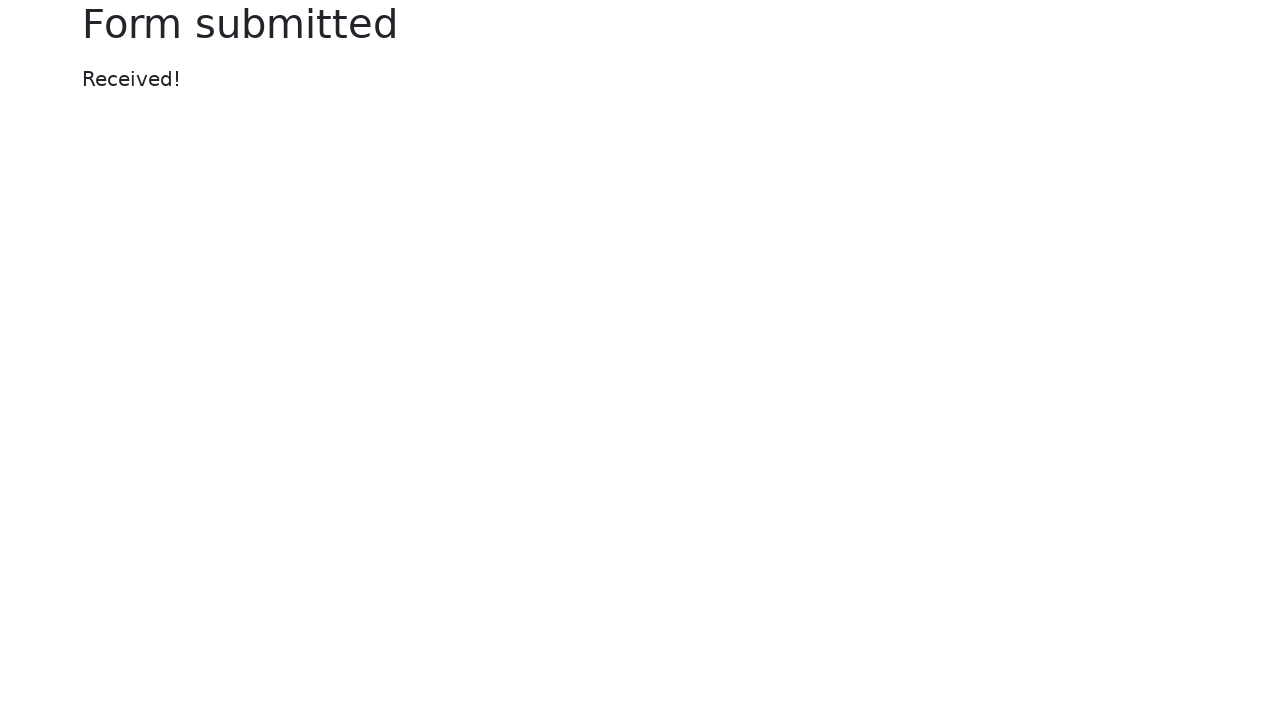

Success message appeared
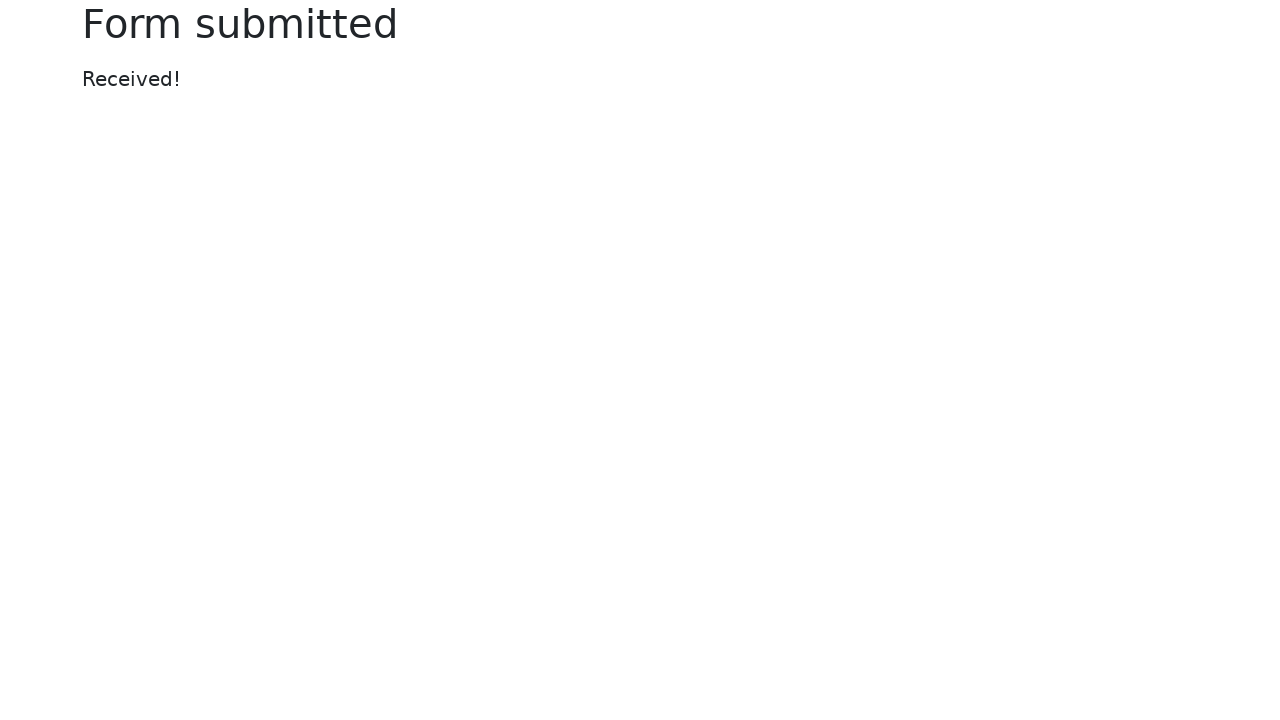

Verified success message displays 'Received!'
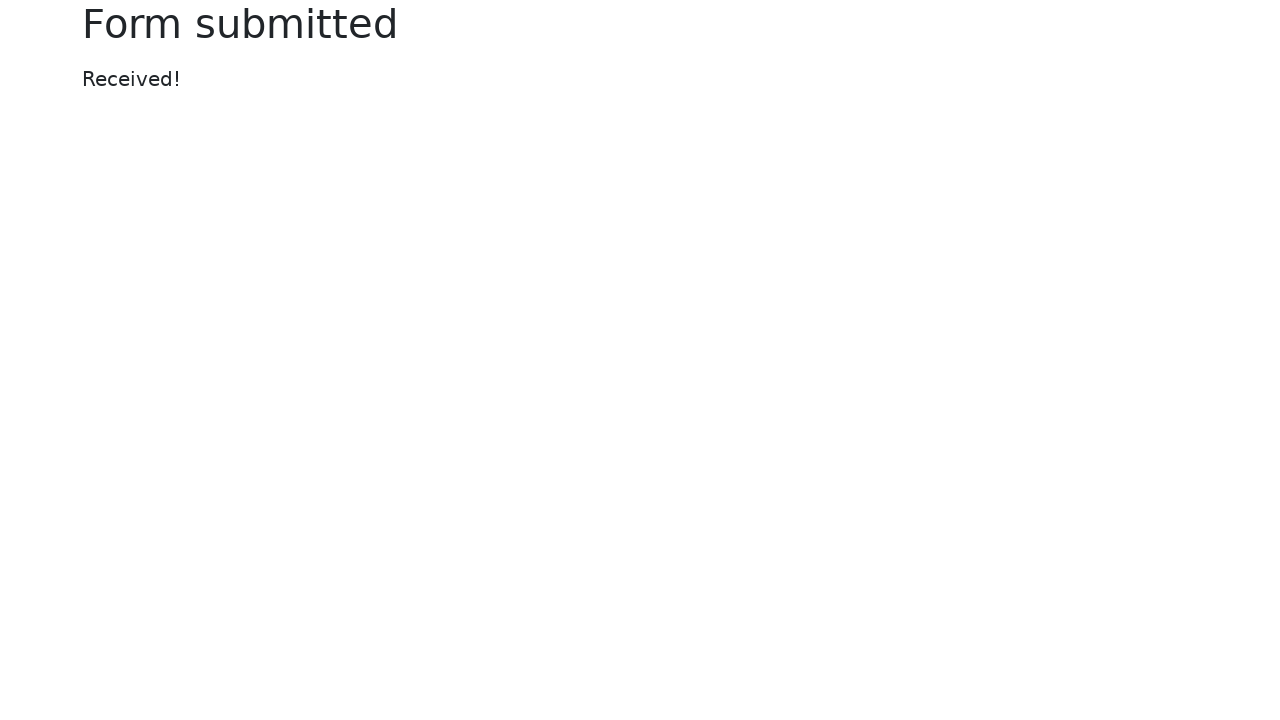

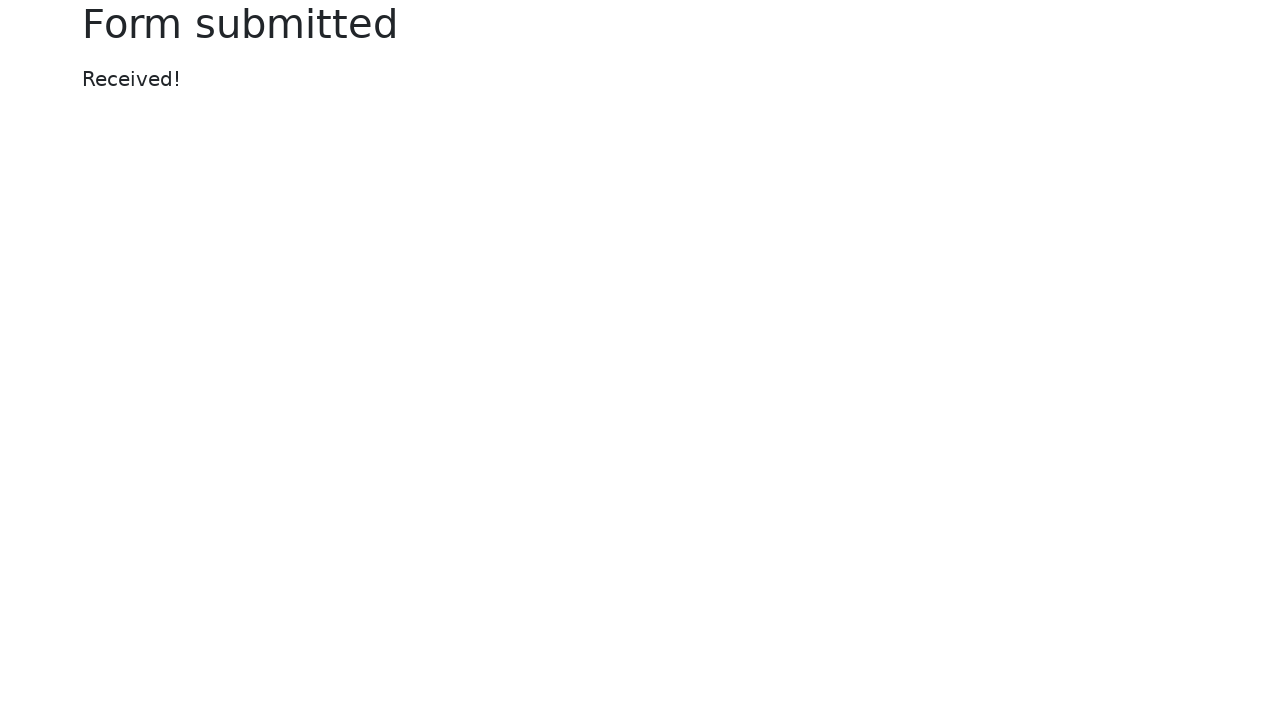